Navigates to Browse Languages and then to the Y submenu to verify all listed languages start with the letter Y

Starting URL: https://www.99-bottles-of-beer.net/

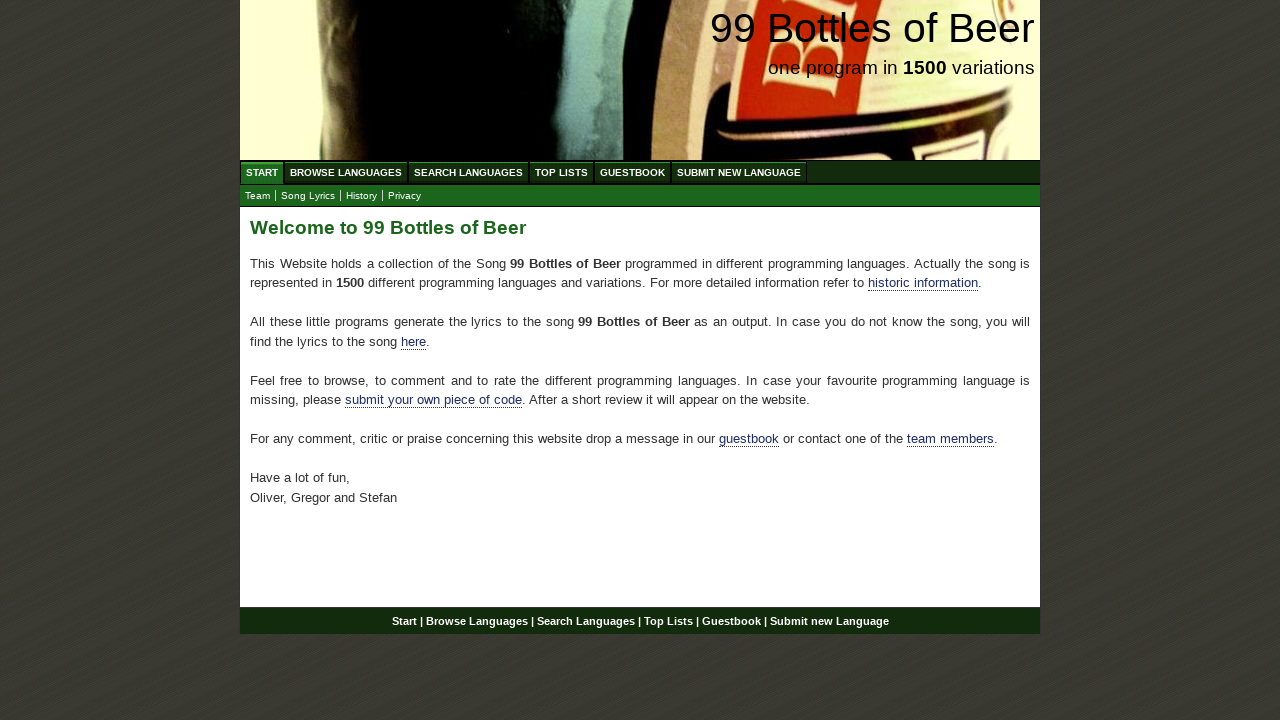

Clicked on Browse Languages menu at (346, 172) on xpath=//ul[@id='menu']//a[text()='Browse Languages']
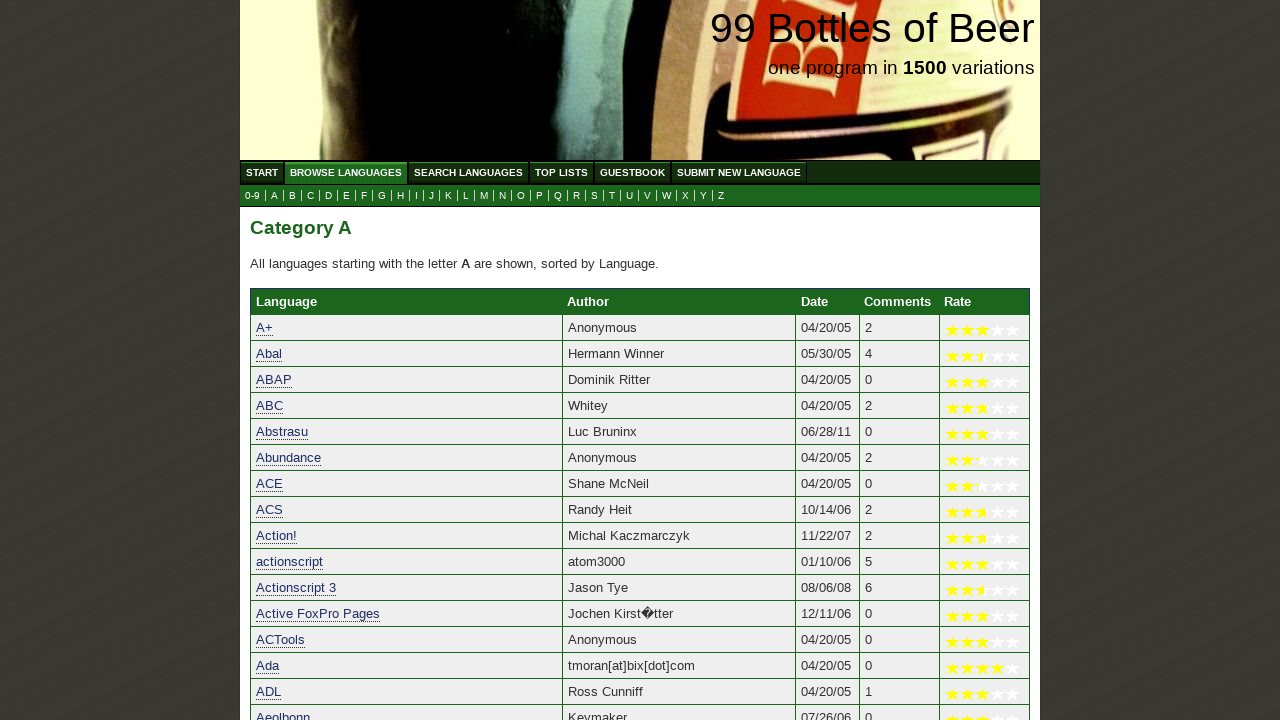

Clicked on Y submenu at (704, 196) on xpath=//ul[@id='submenu']//a[text()='Y']
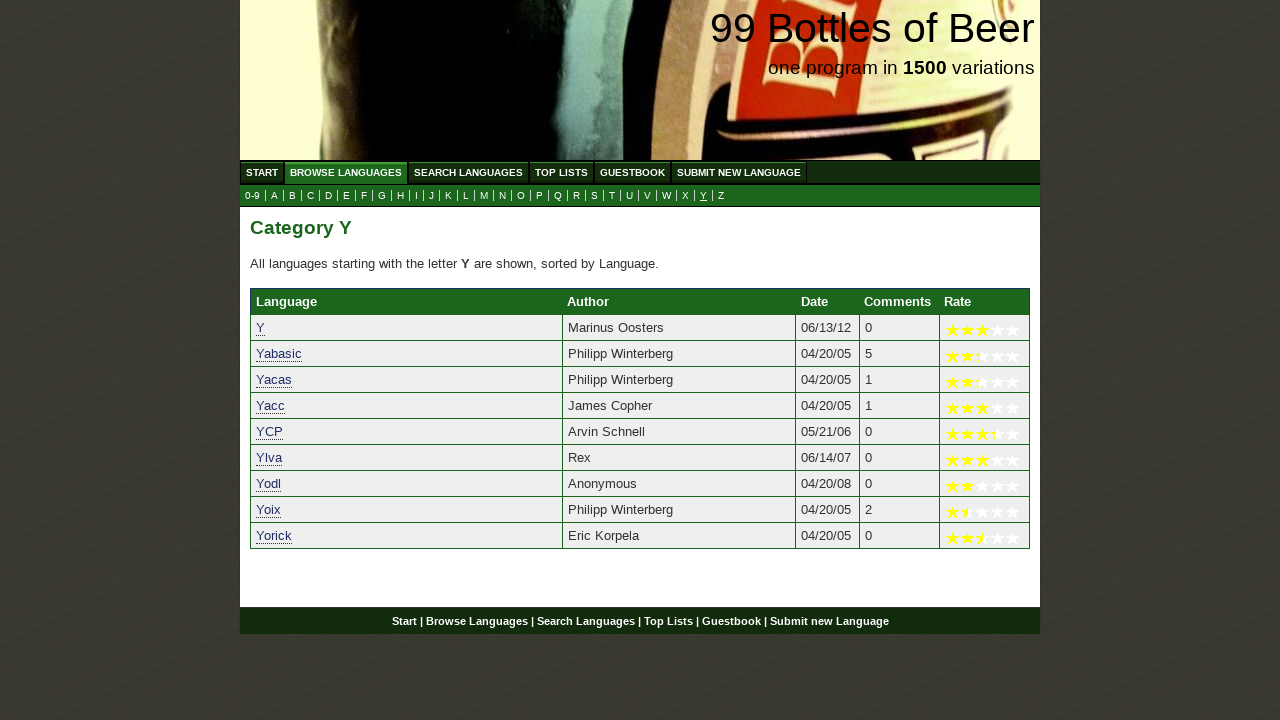

Y languages list loaded - verified languages starting with Y are present
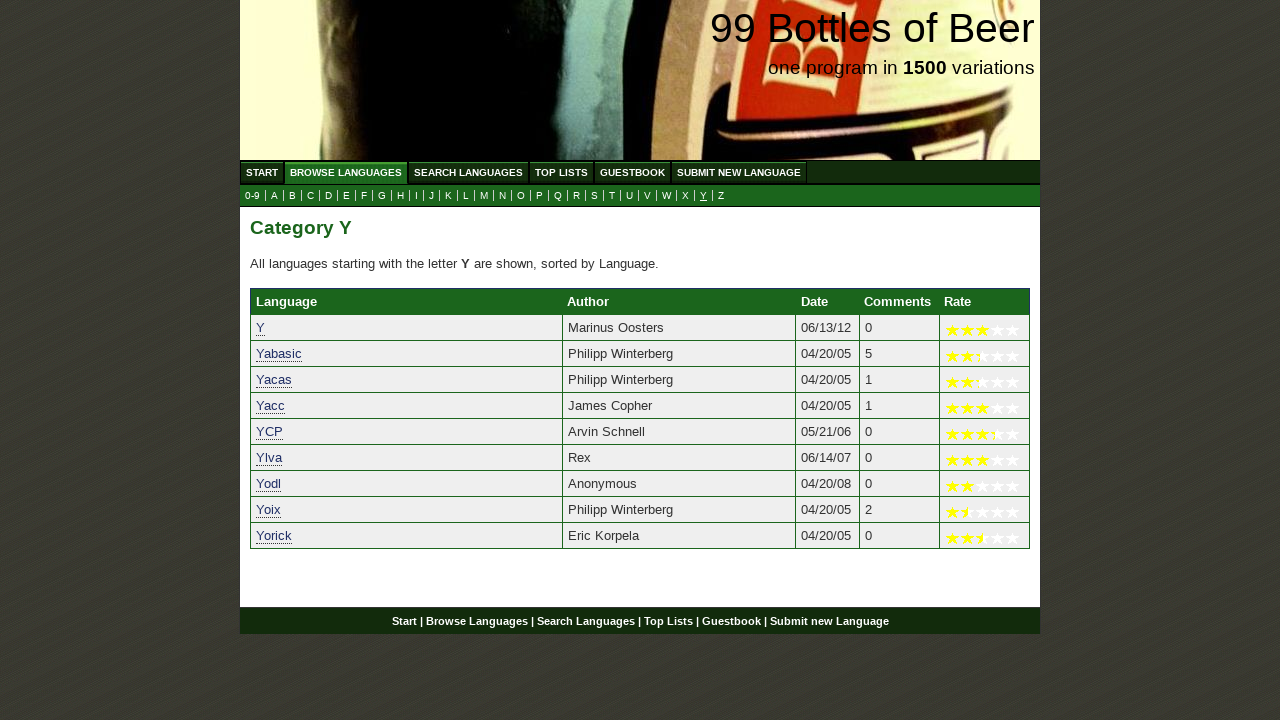

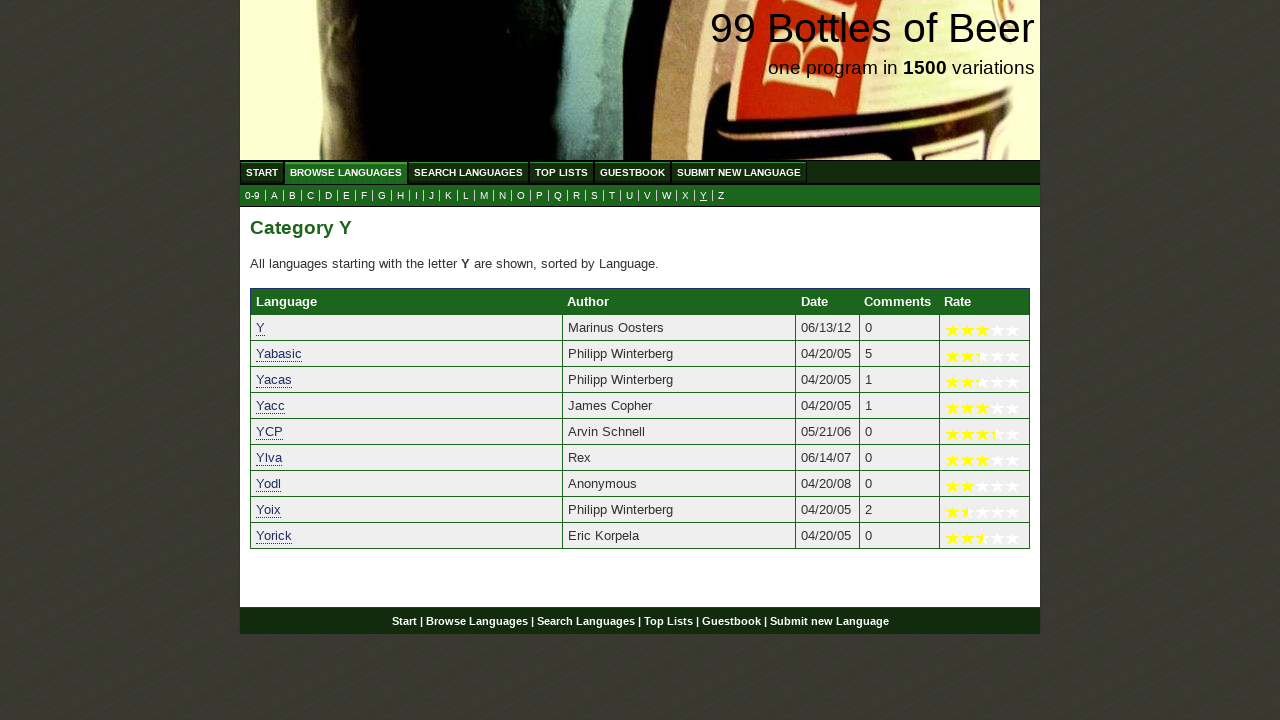